Tests the toggle hide/show functionality by verifying an element is initially visible, clicking a toggle button, and verifying the element becomes hidden.

Starting URL: https://www.w3schools.com/howto/howto_js_toggle_hide_show.asp

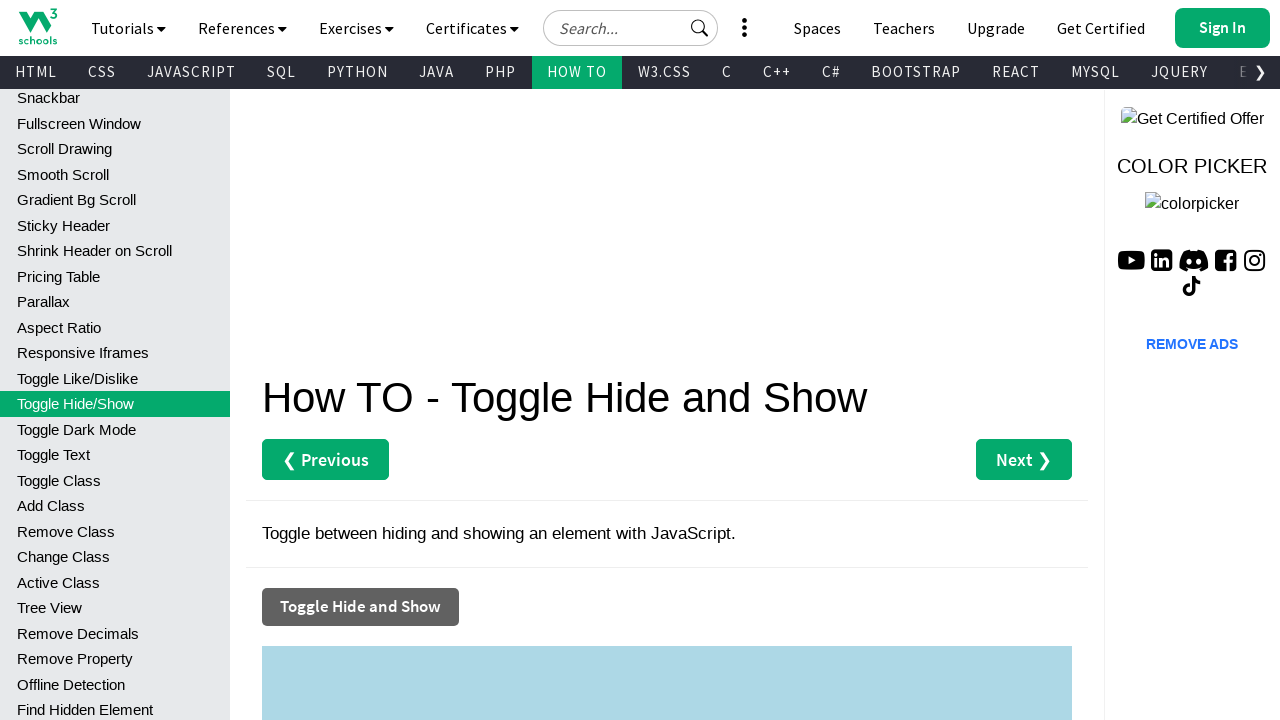

Located the text element with id 'myDIV'
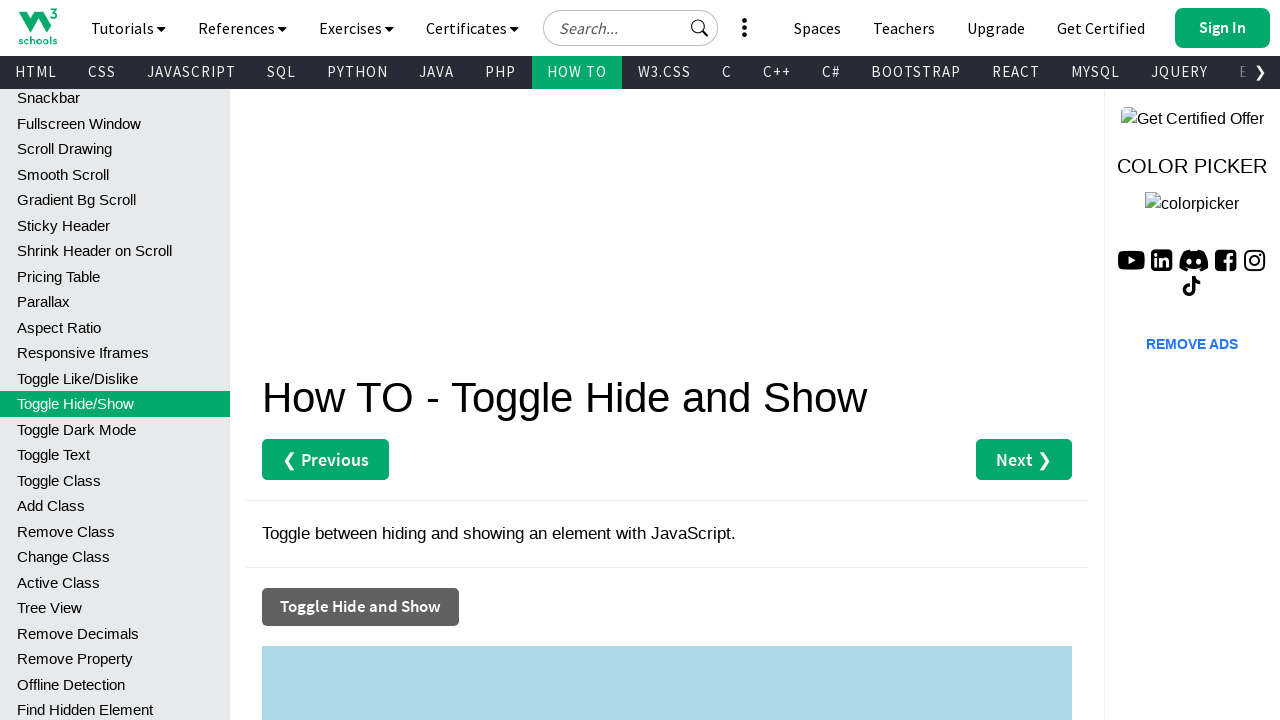

Verified that the text element is initially visible
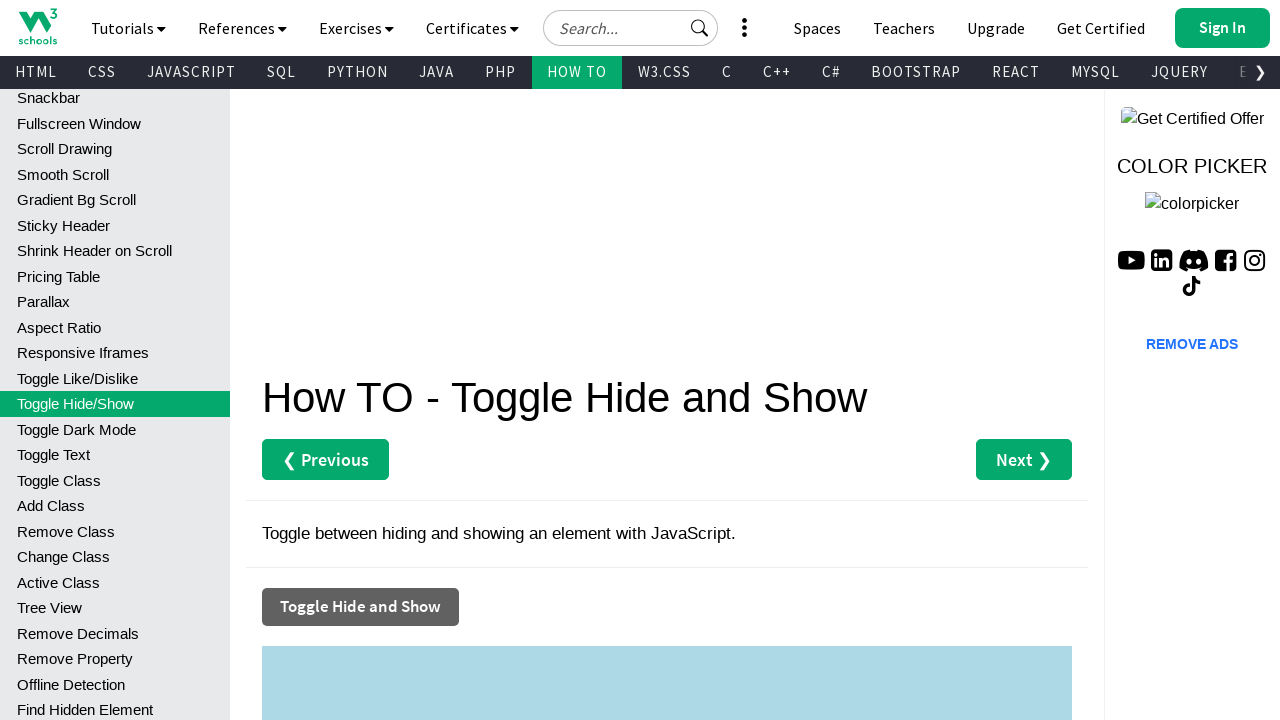

Clicked the 'Toggle Hide and Show' button at (360, 607) on xpath=//button[.='Toggle Hide and Show']
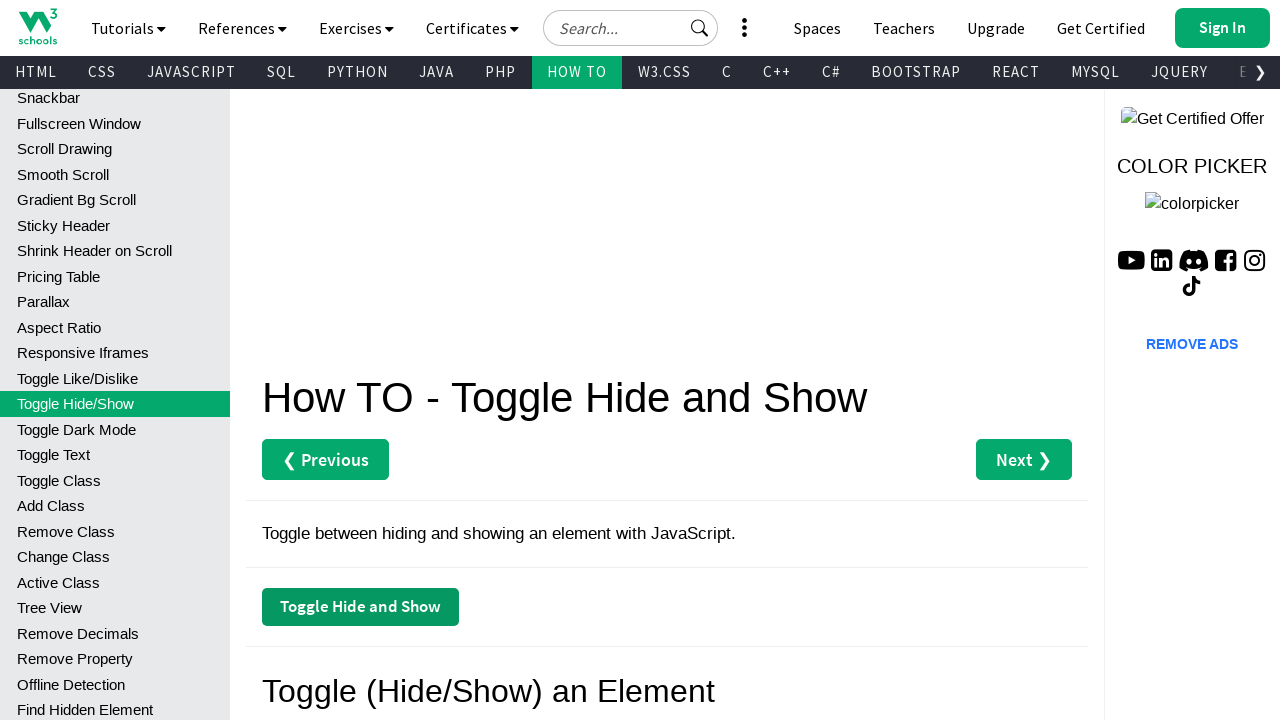

Verified that the text element is now hidden after clicking toggle button
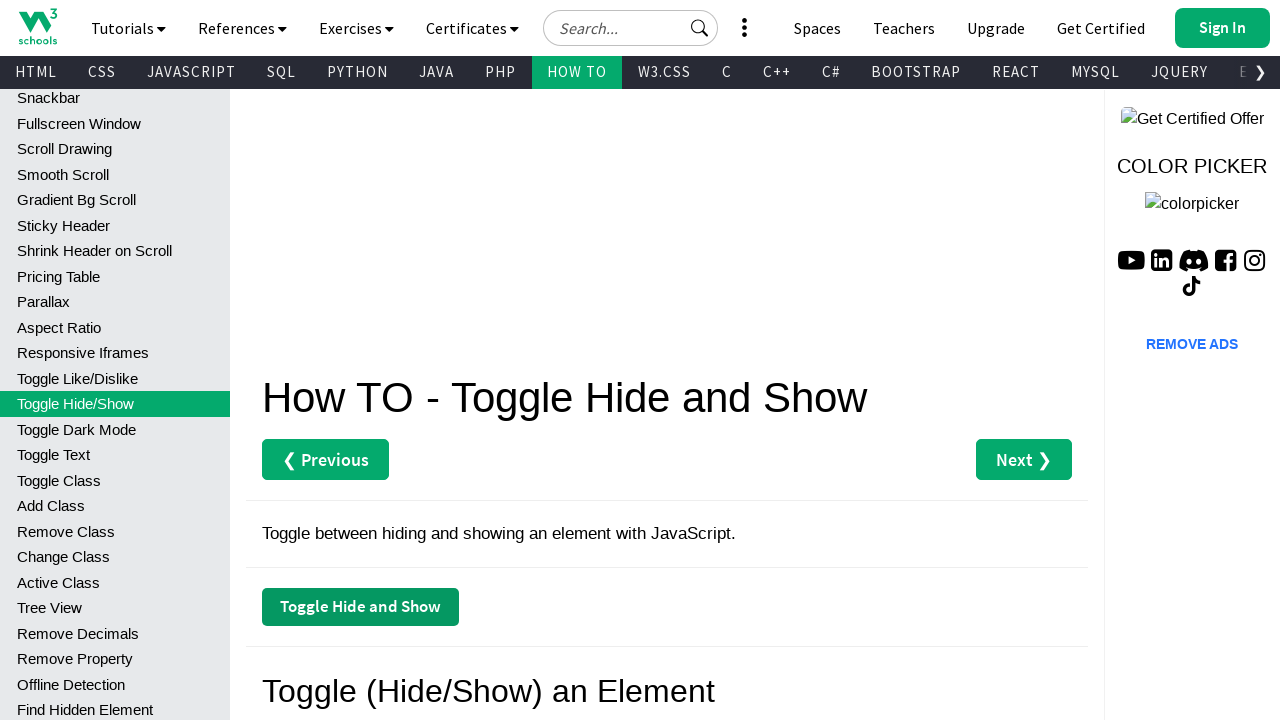

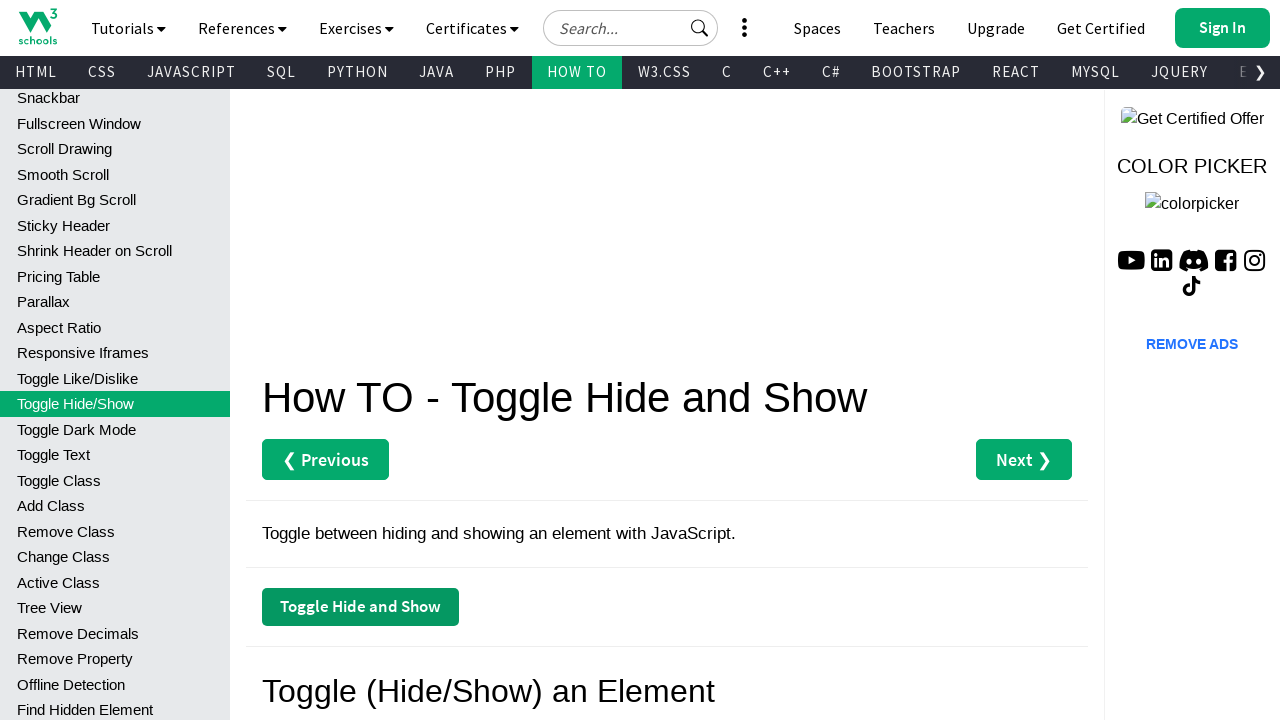